Tests that clicking the 'Autocomplete' dropdown item navigates to the Autocomplete page with correct headline

Starting URL: https://formy-project.herokuapp.com/dropdown

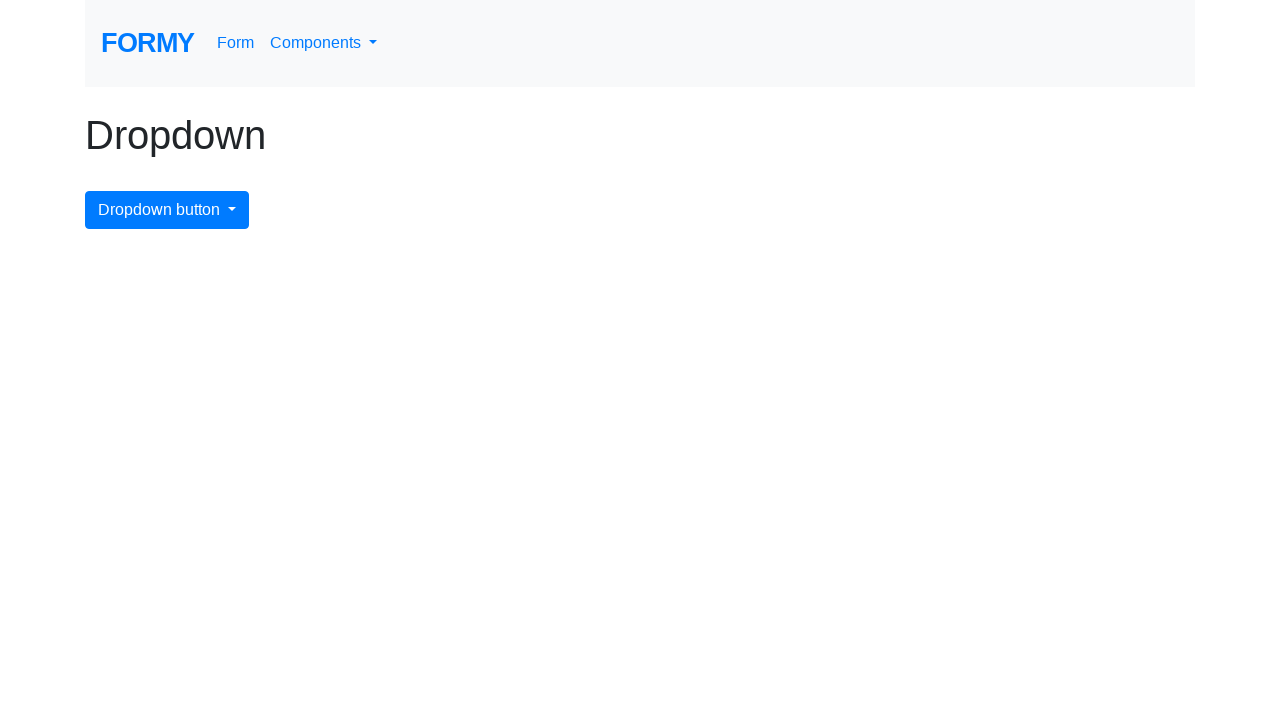

Clicked dropdown toggle button to open dropdown menu at (324, 43) on button.dropdown-toggle, [data-toggle='dropdown']
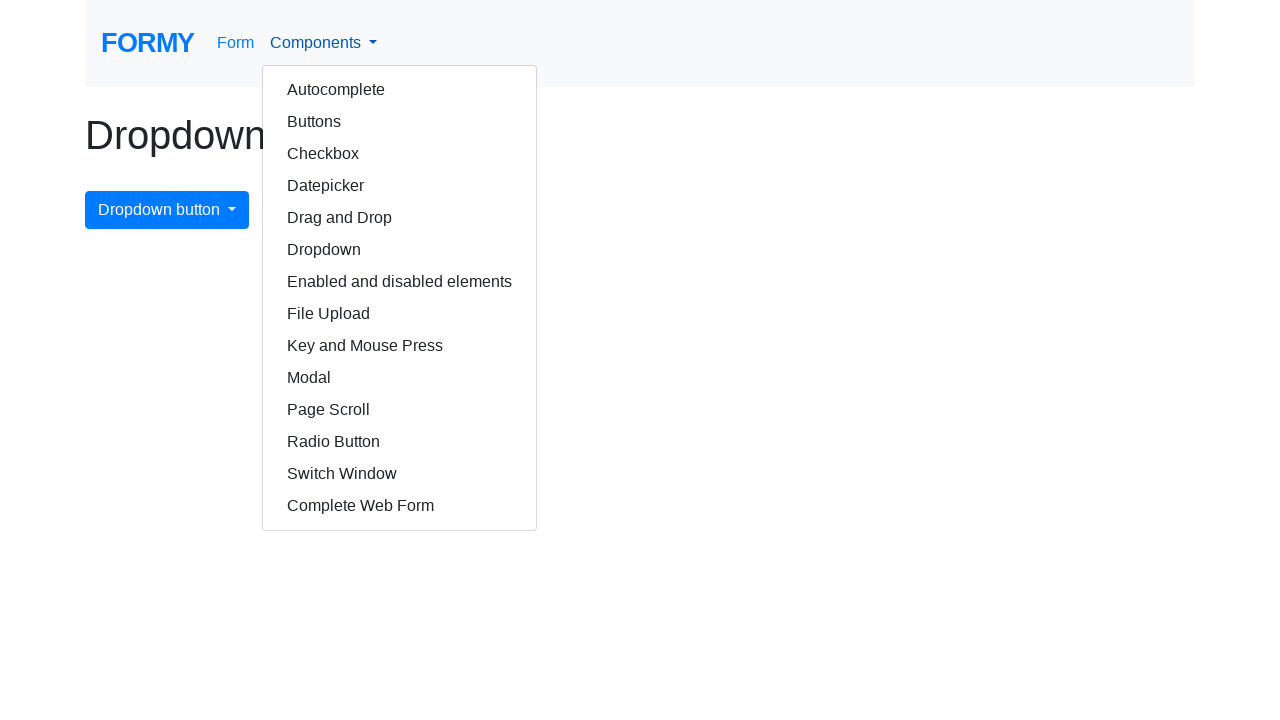

Clicked 'Autocomplete' dropdown item at (400, 90) on a:has-text('Autocomplete')
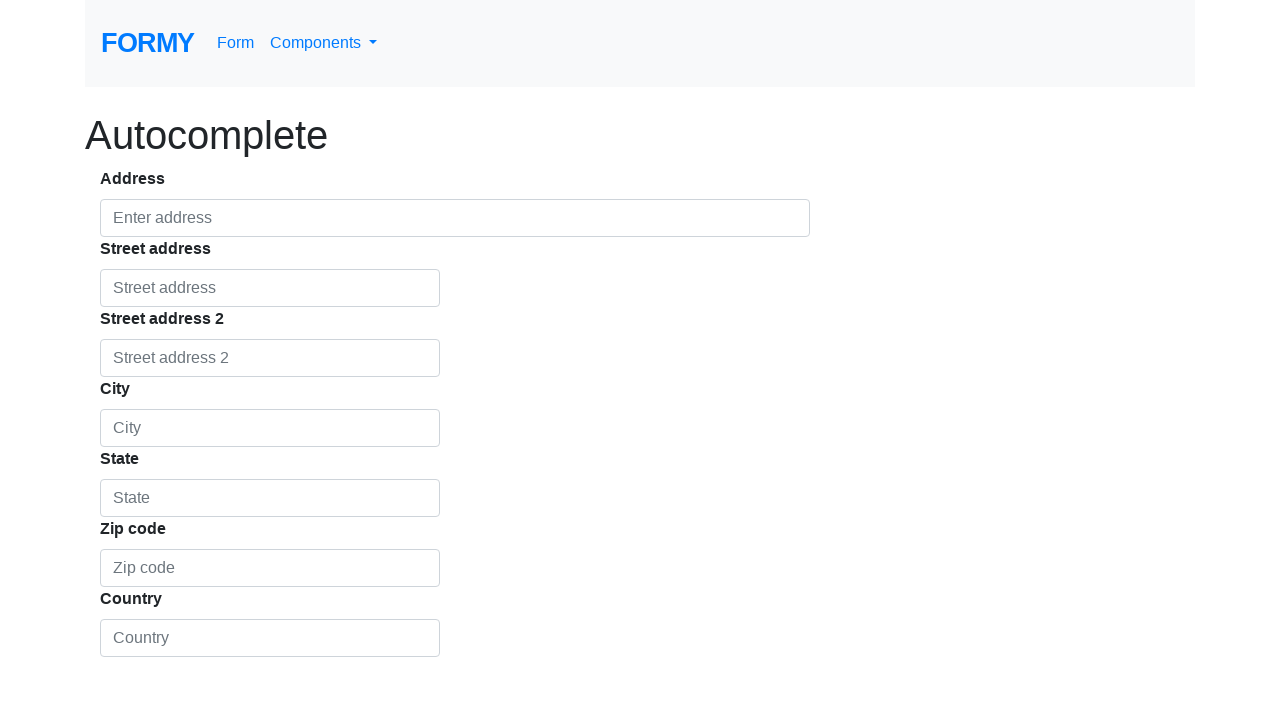

Waited for h1 headline to load after navigation
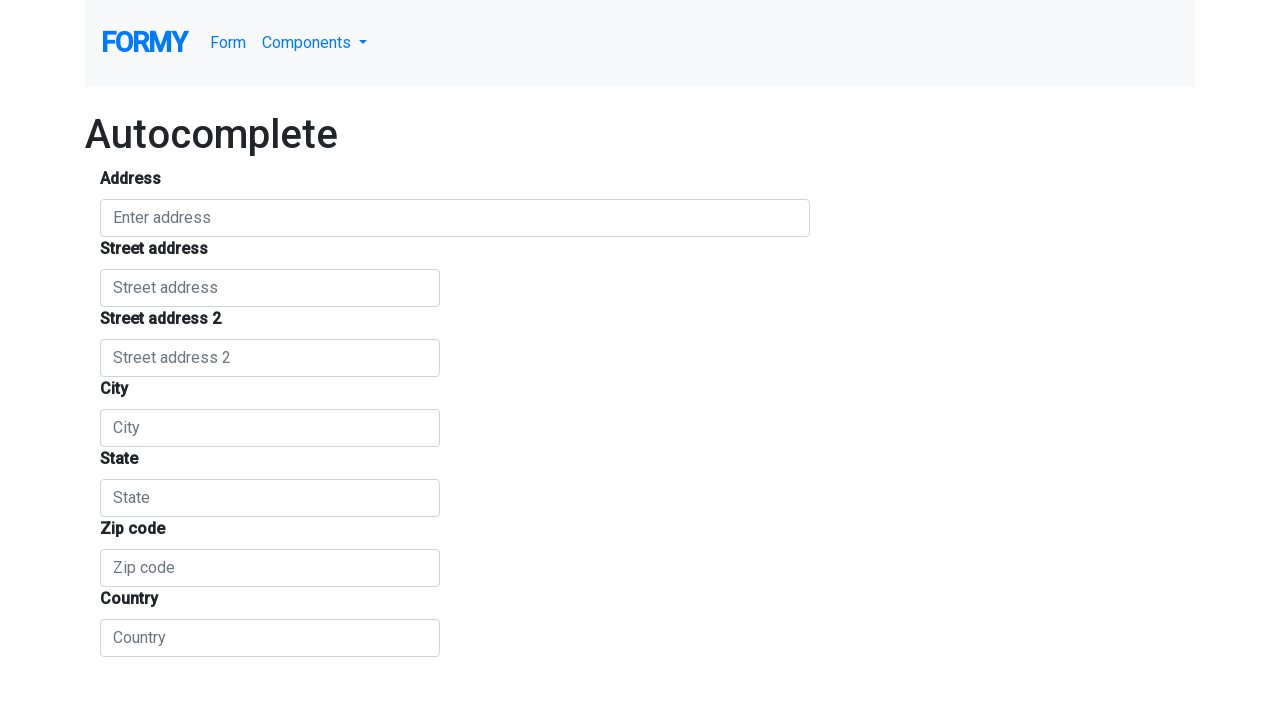

Verified page headline is 'Autocomplete'
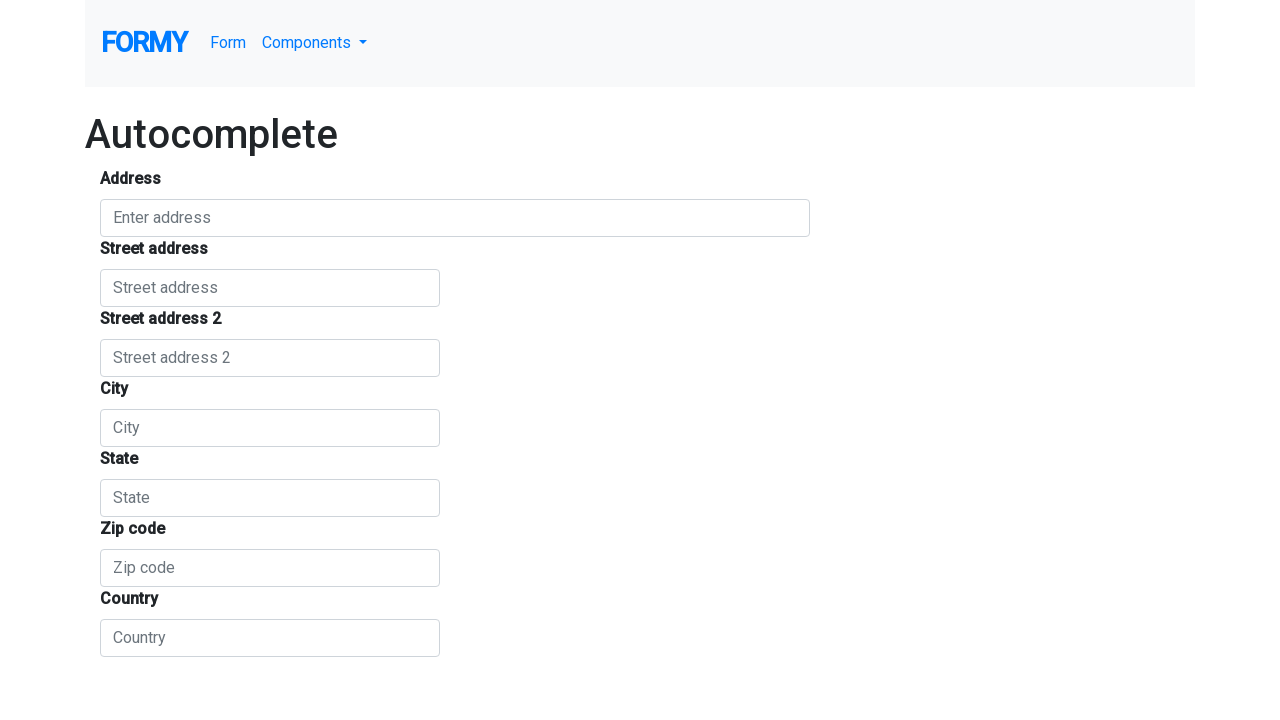

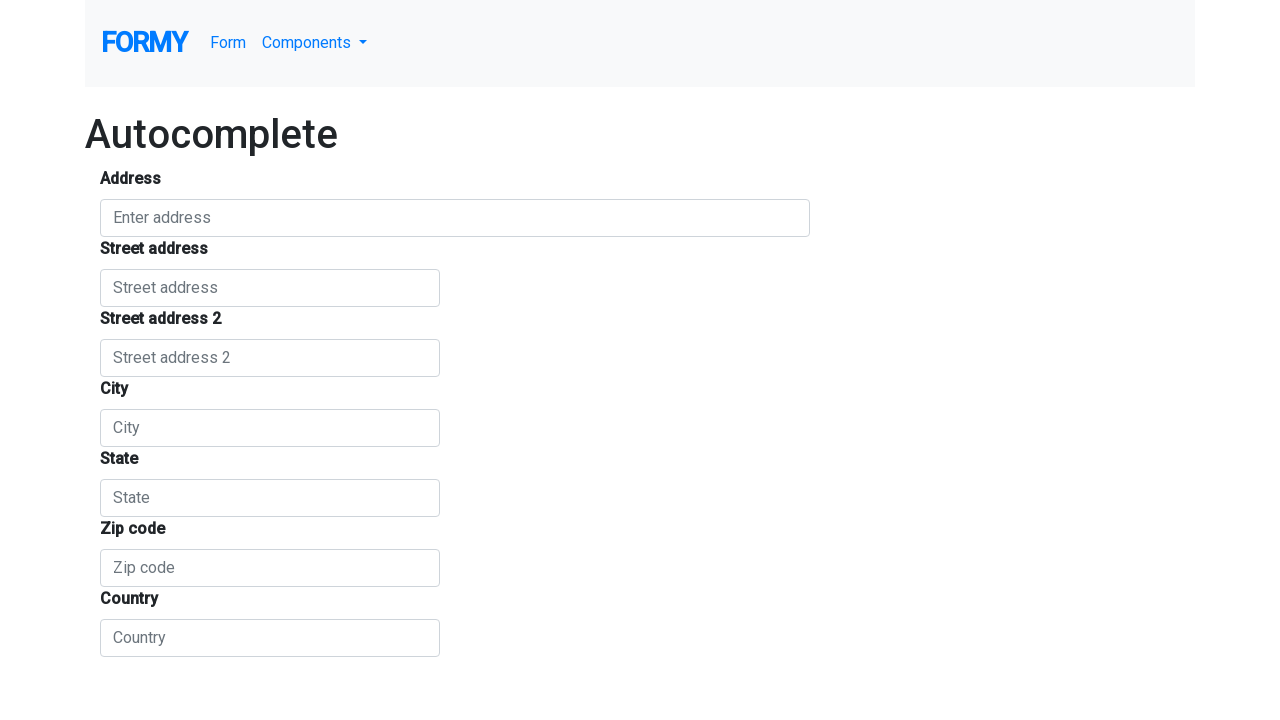